Opens the SpiceJet airline website homepage and verifies it loads successfully

Starting URL: http://spicejet.com

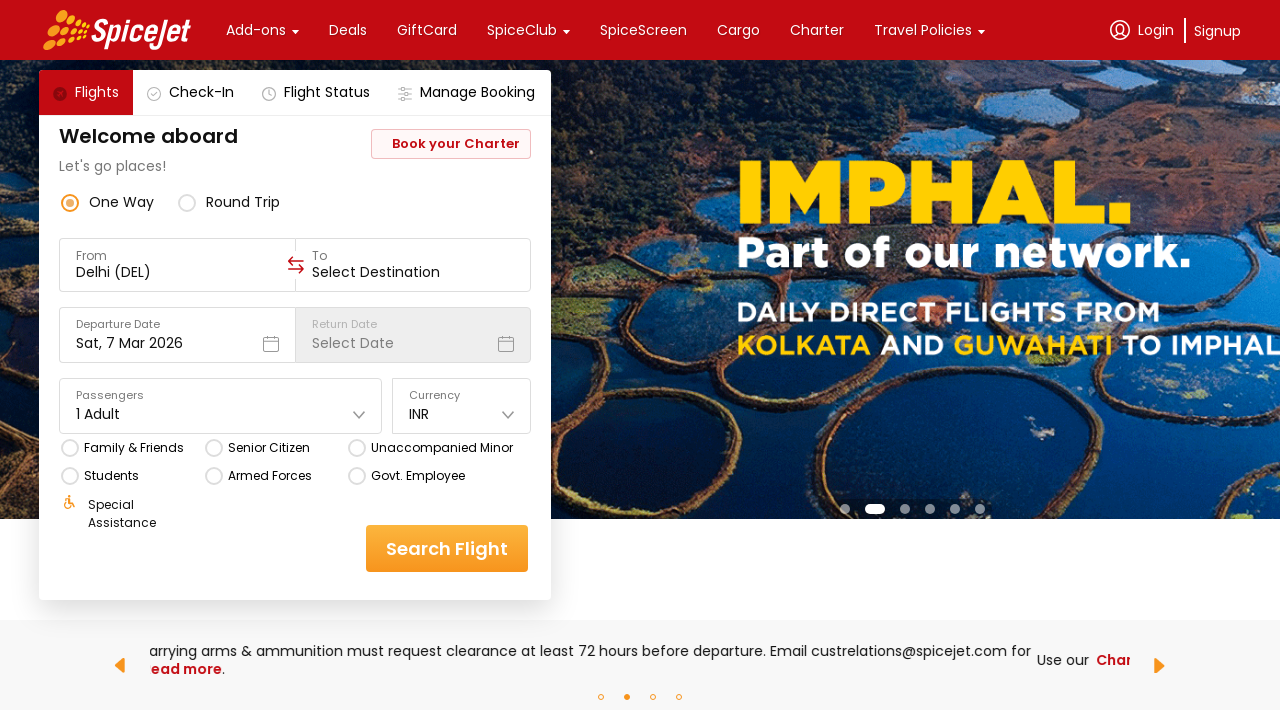

Waited for SpiceJet homepage DOM to be fully loaded
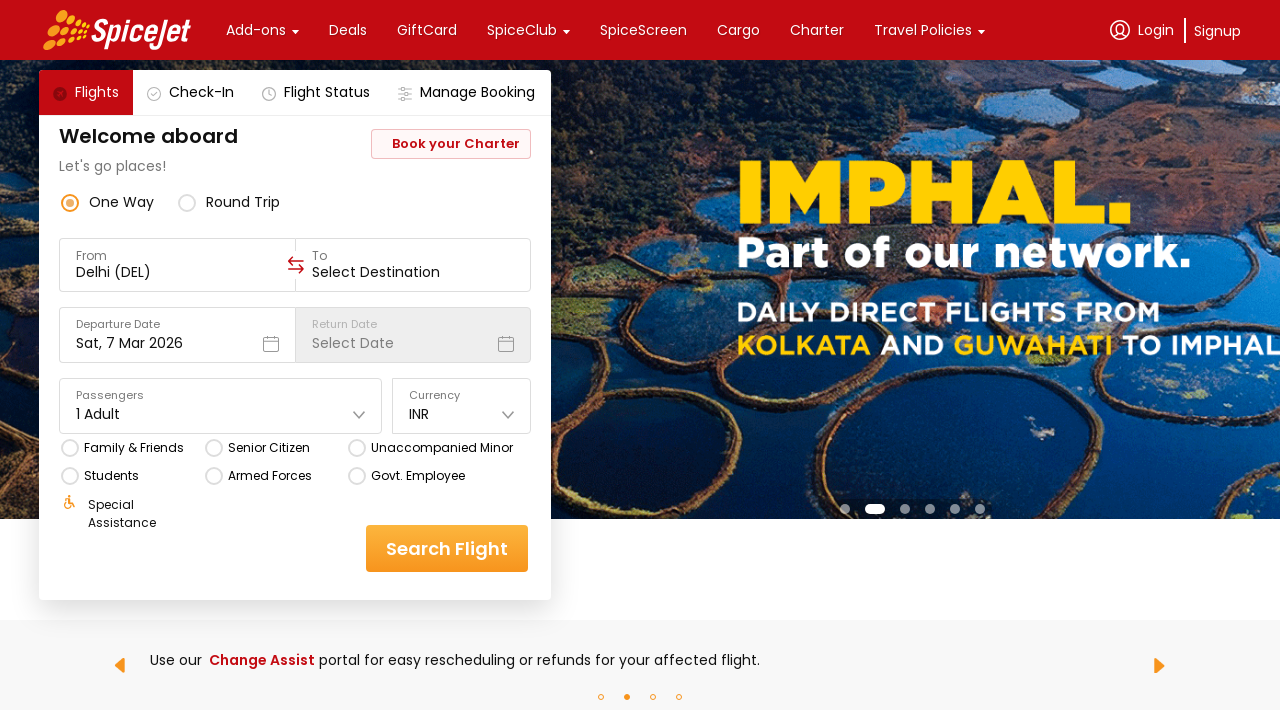

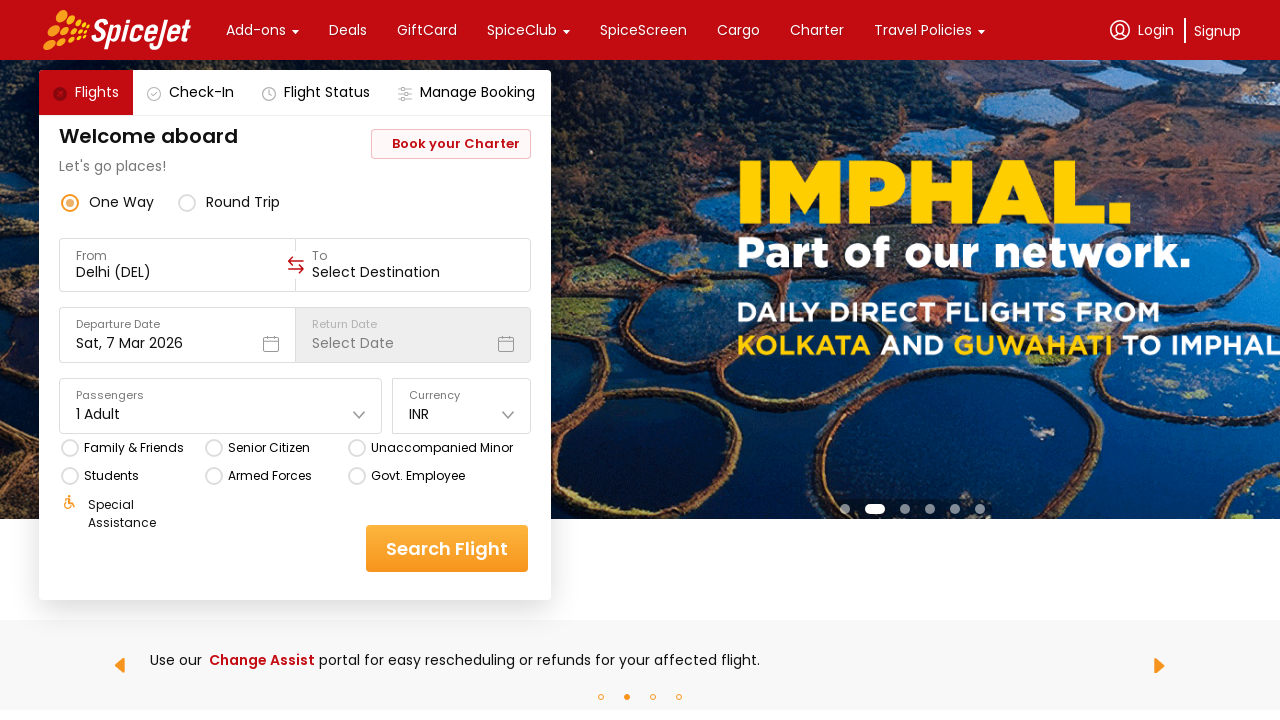